Tests dynamic control removal with implicit wait by clicking Remove button and verifying the message

Starting URL: https://the-internet.herokuapp.com/dynamic_controls

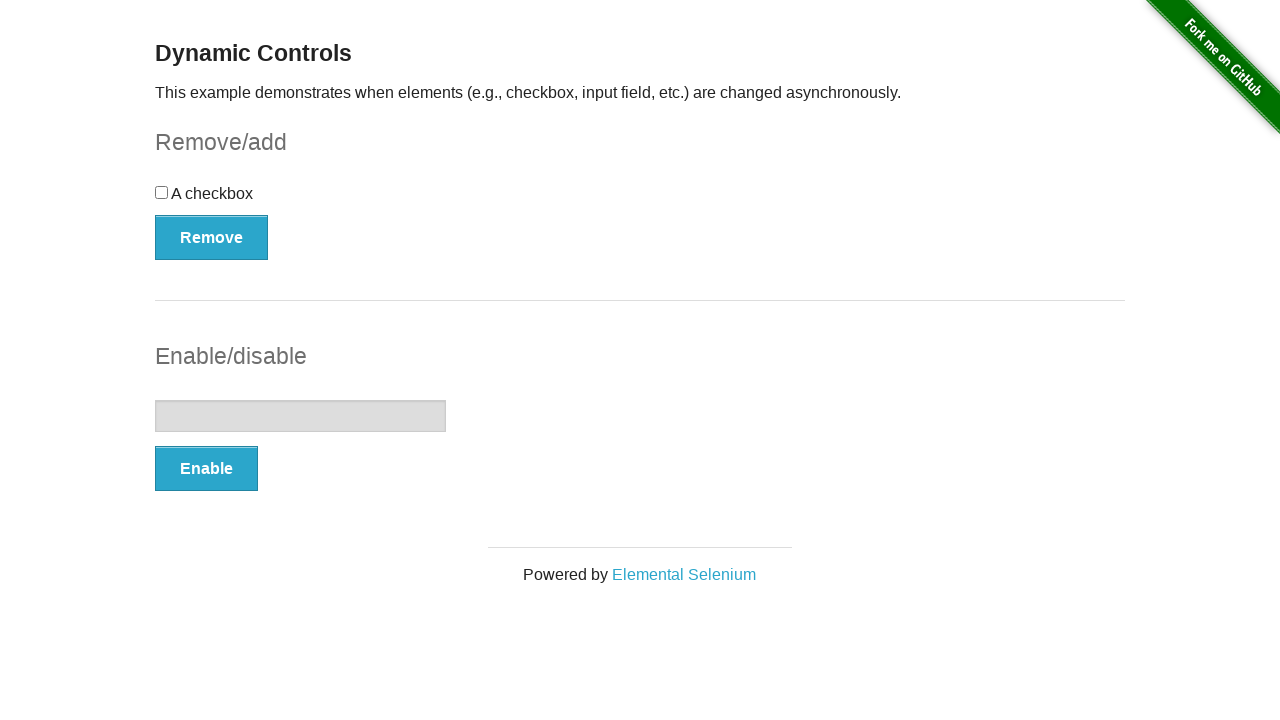

Clicked Remove button to trigger dynamic control removal at (212, 237) on xpath=//button[text()='Remove']
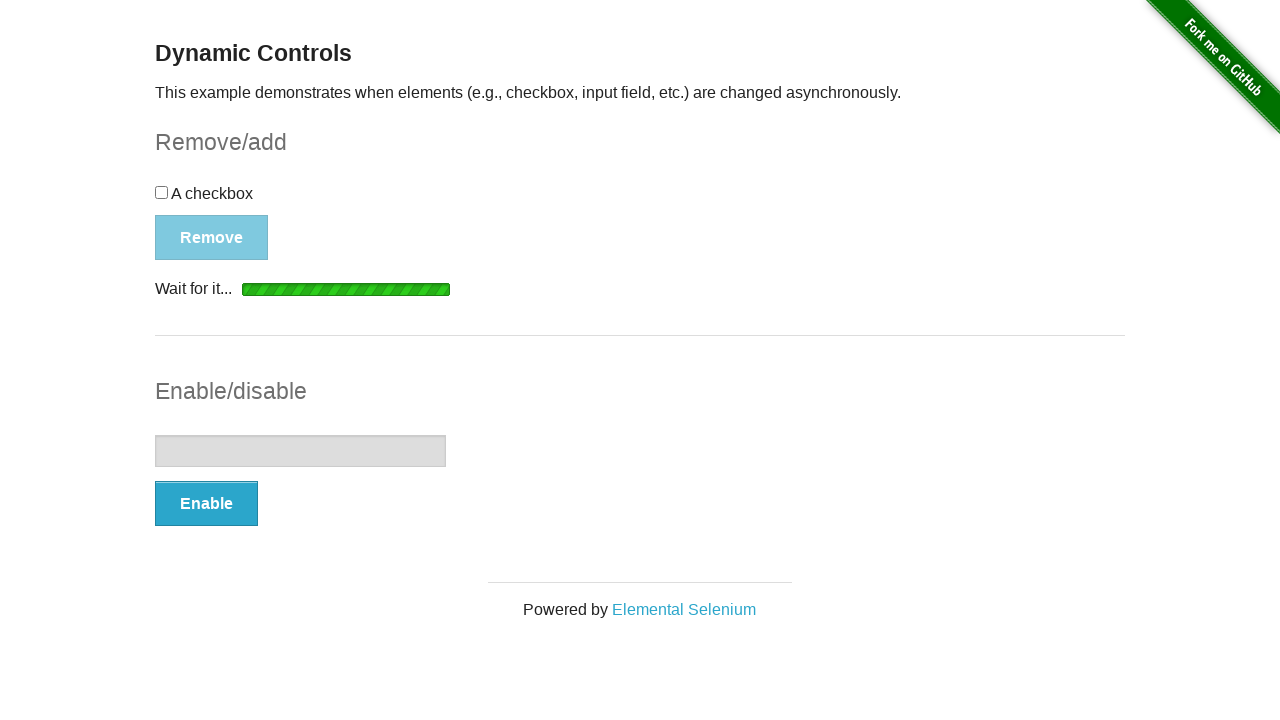

Message element became visible after removal
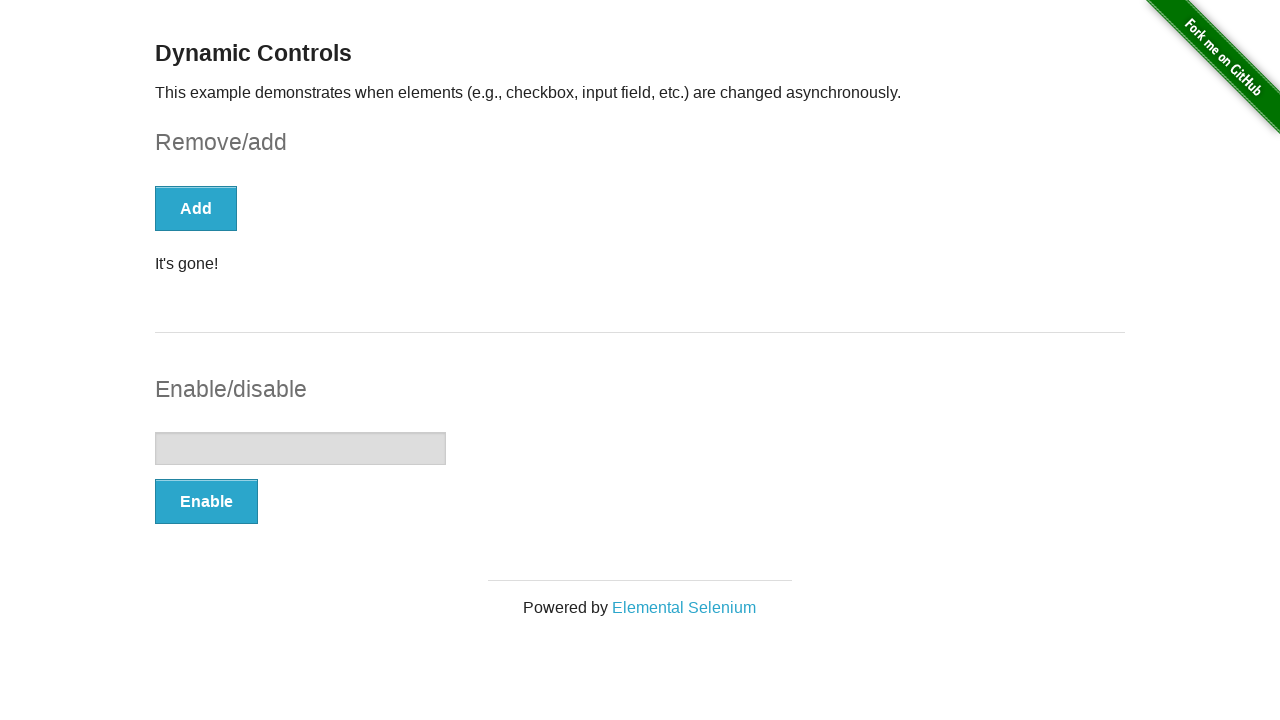

Located message element
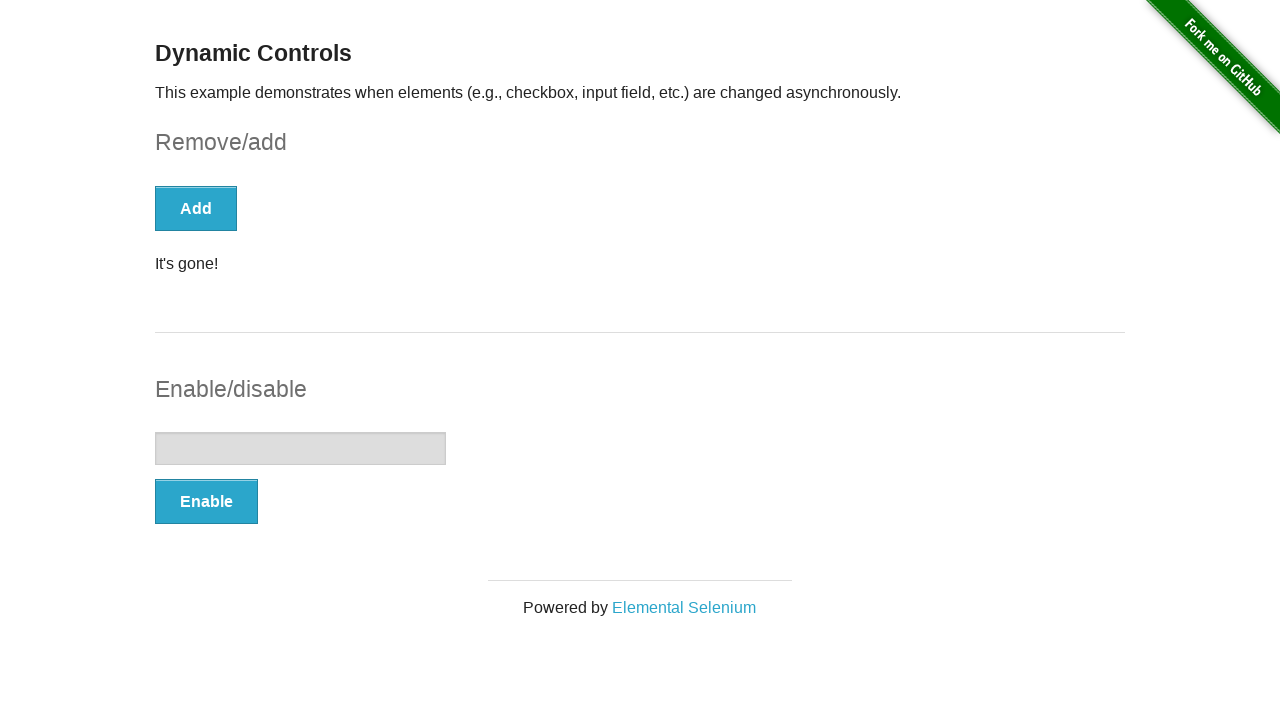

Verified message text is "It's gone!"
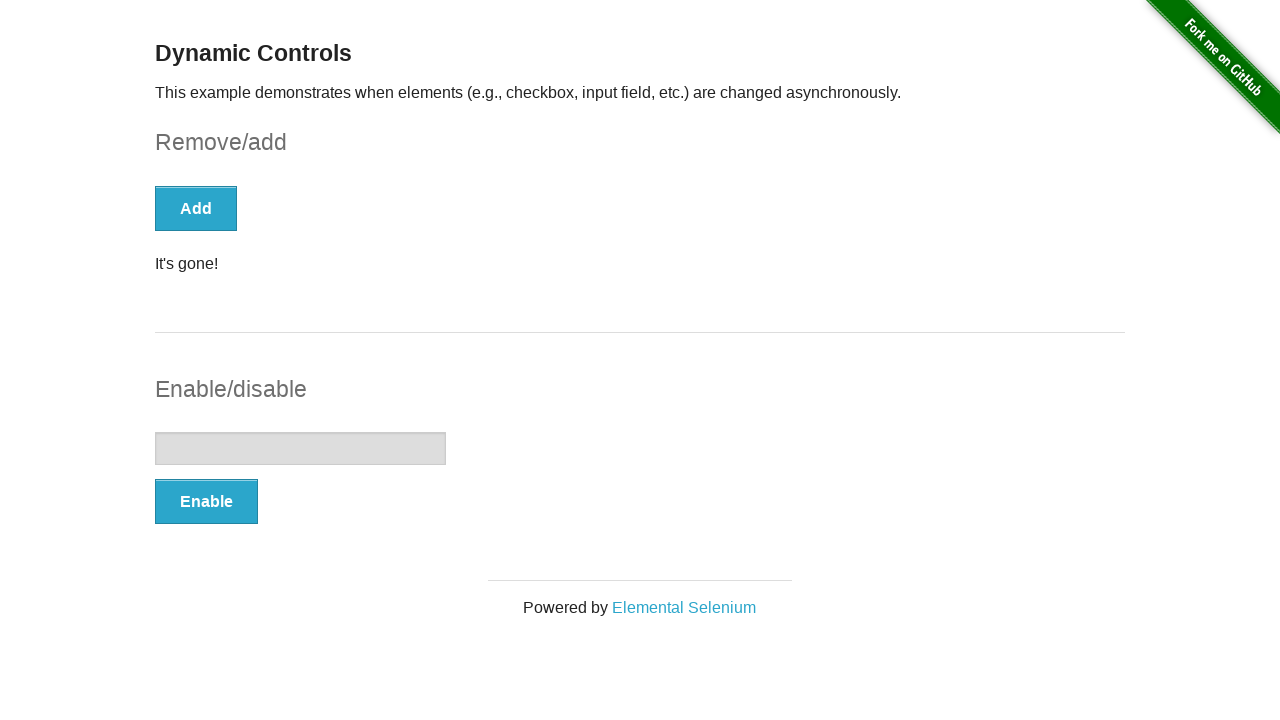

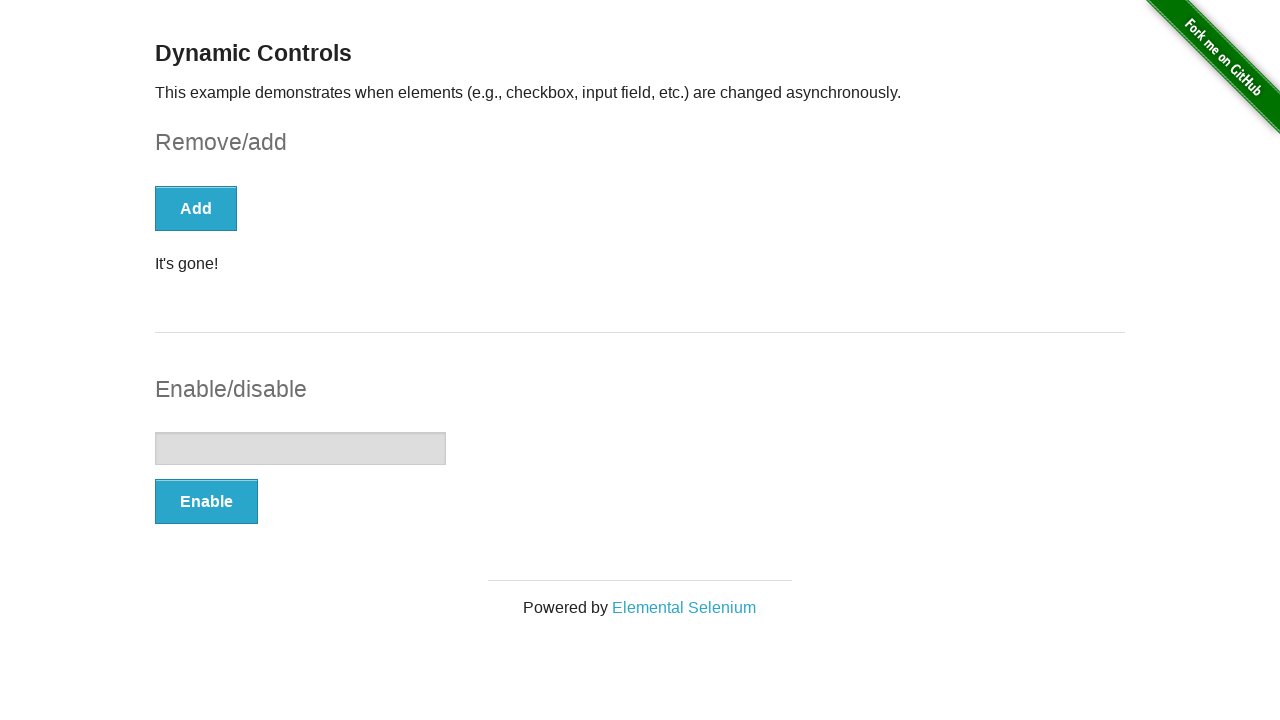